Navigates to an automation practice page, scrolls down the page, and verifies that a courses table with multiple rows is present and accessible.

Starting URL: https://rahulshettyacademy.com/AutomationPractice/

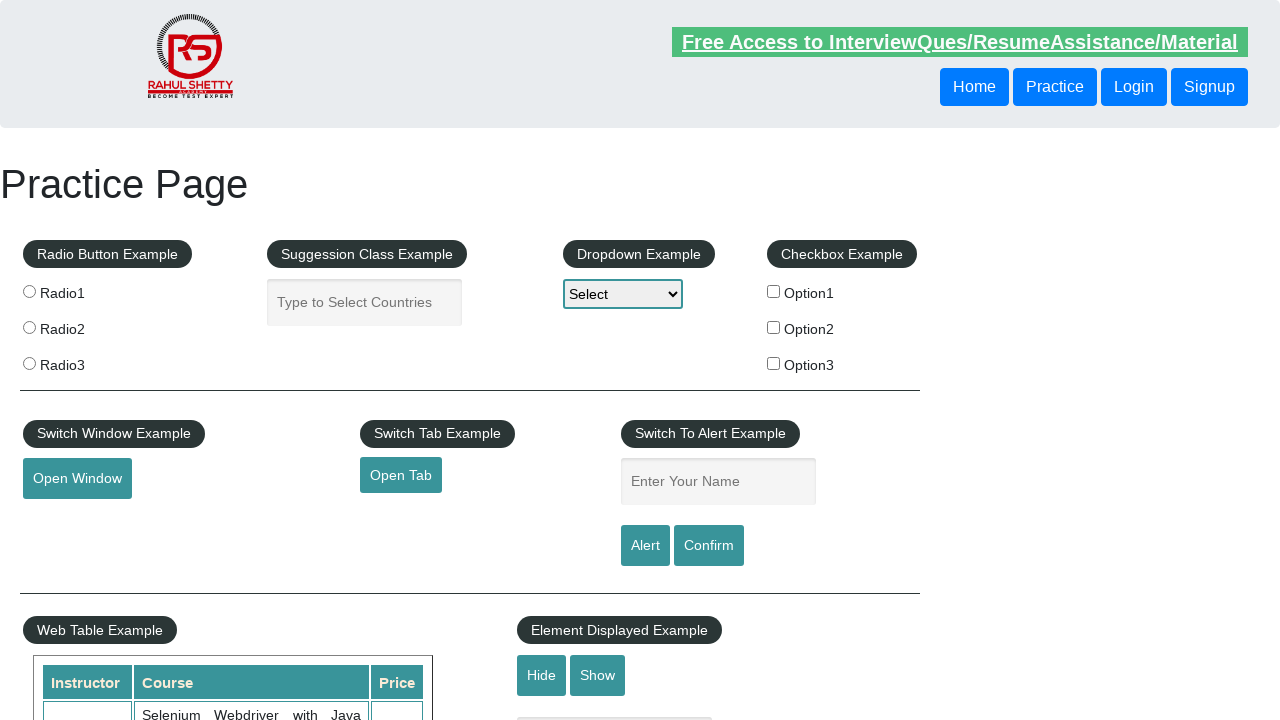

Scrolled down the page by 500 pixels
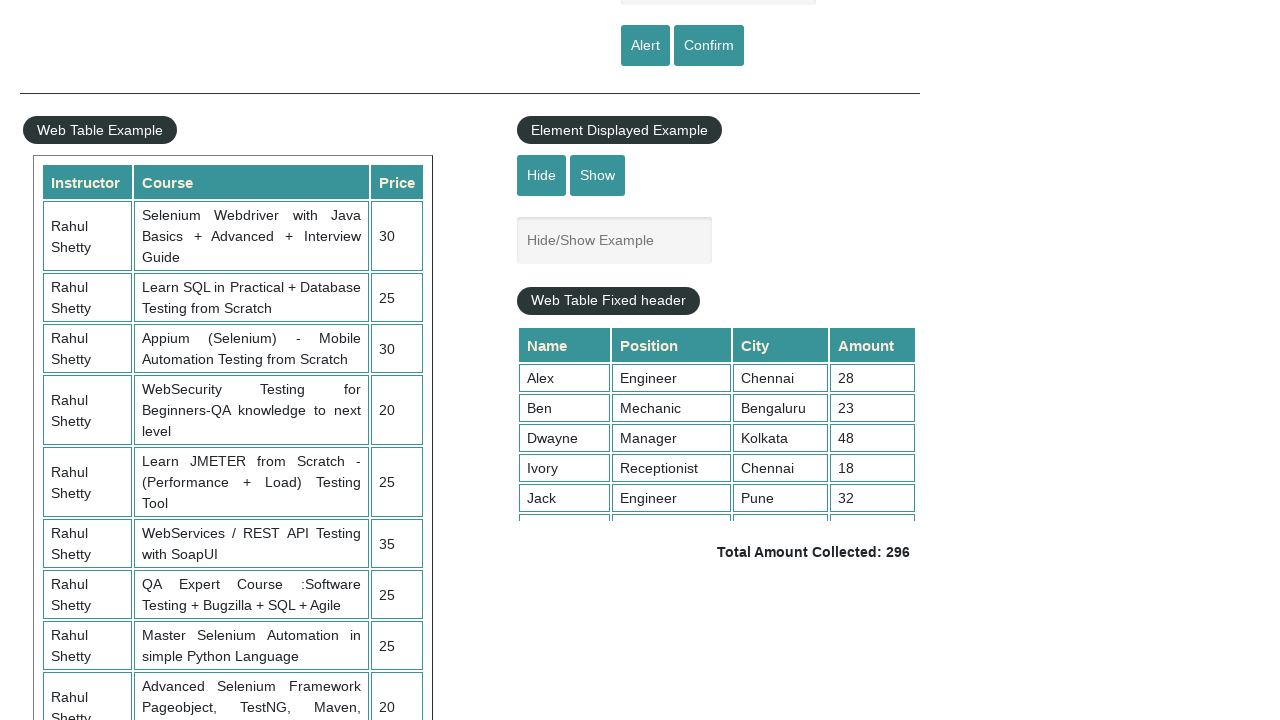

Courses table became visible
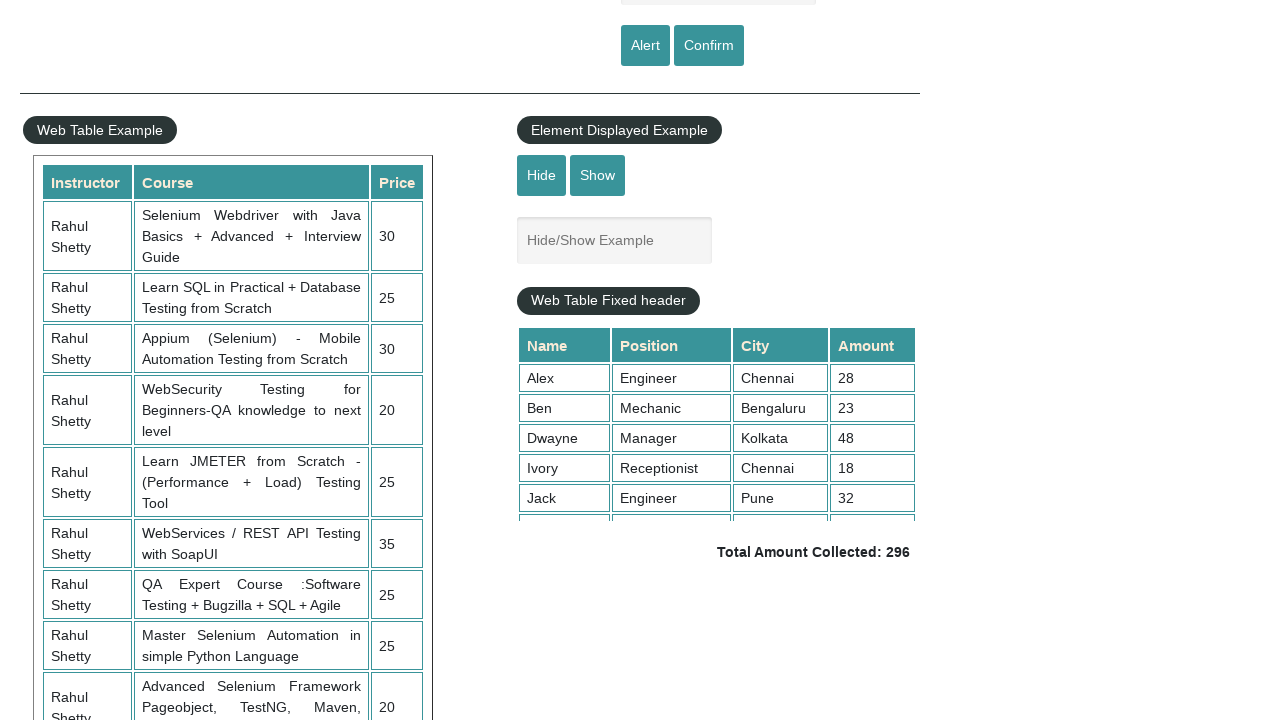

Verified that courses table contains multiple rows (confirmed row 11 is present)
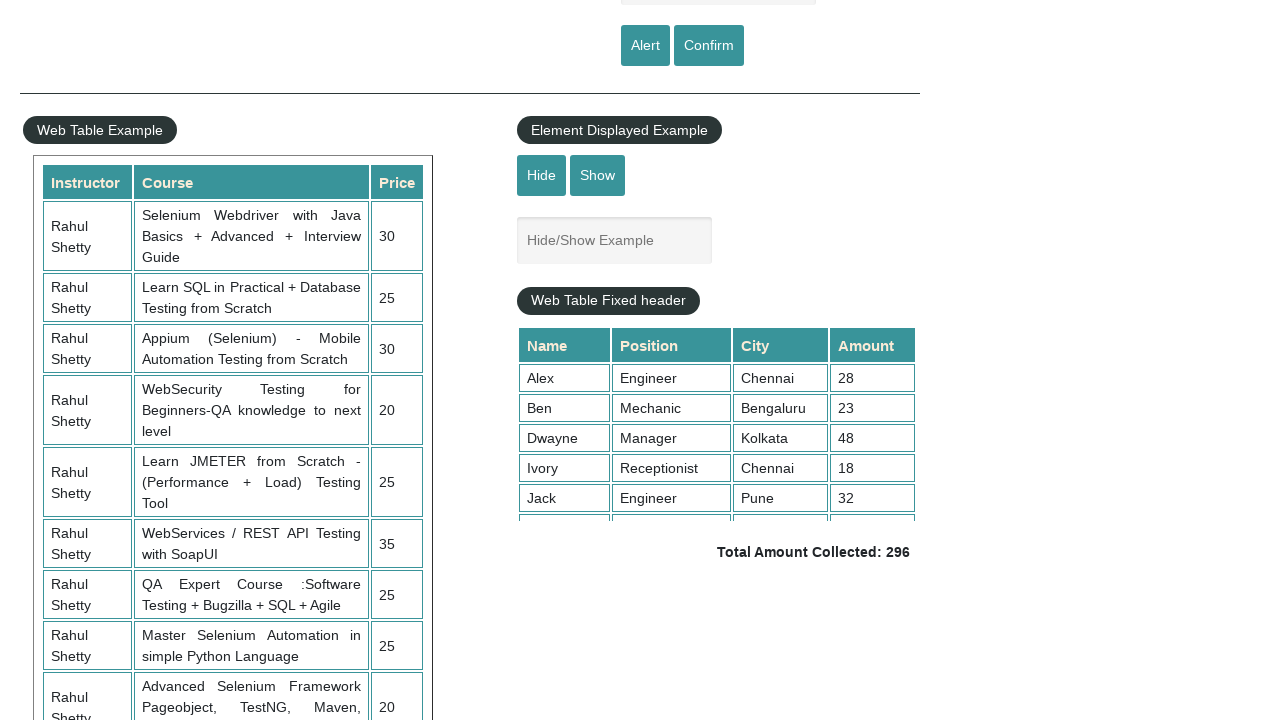

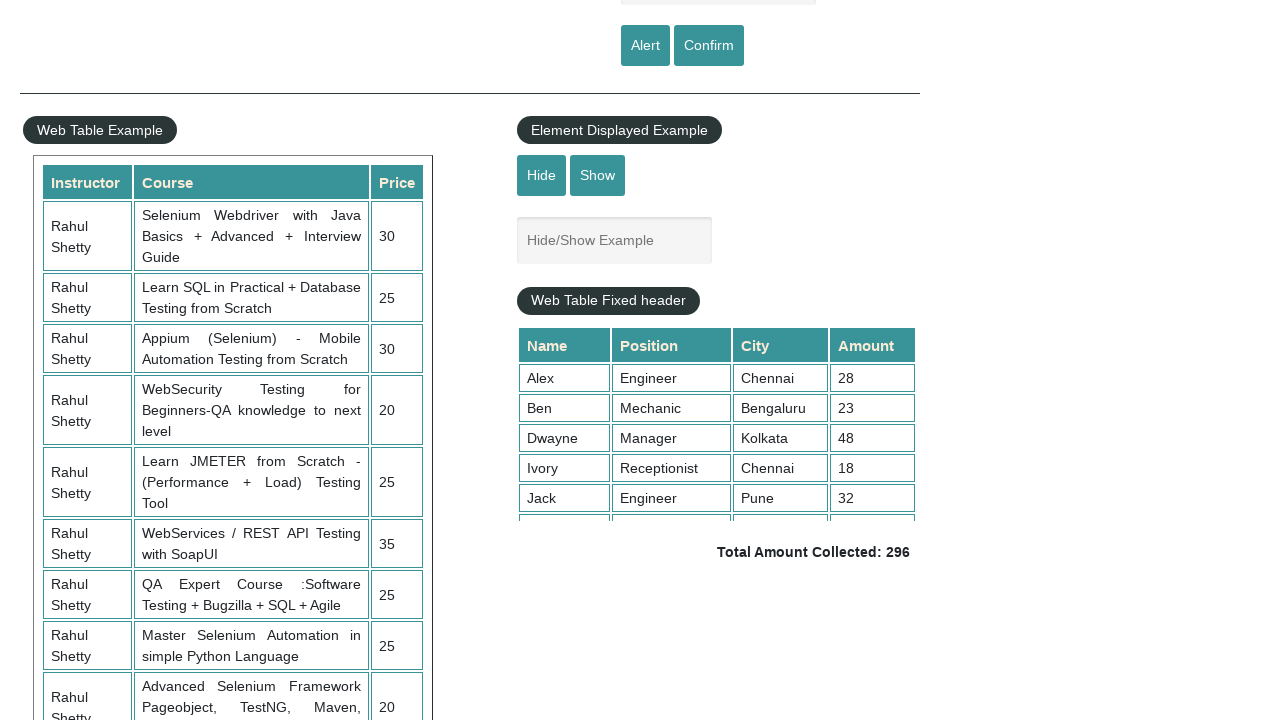